Tests implicit wait functionality by clicking on an element that appears after a delay

Starting URL: https://demoqa.com/dynamic-properties

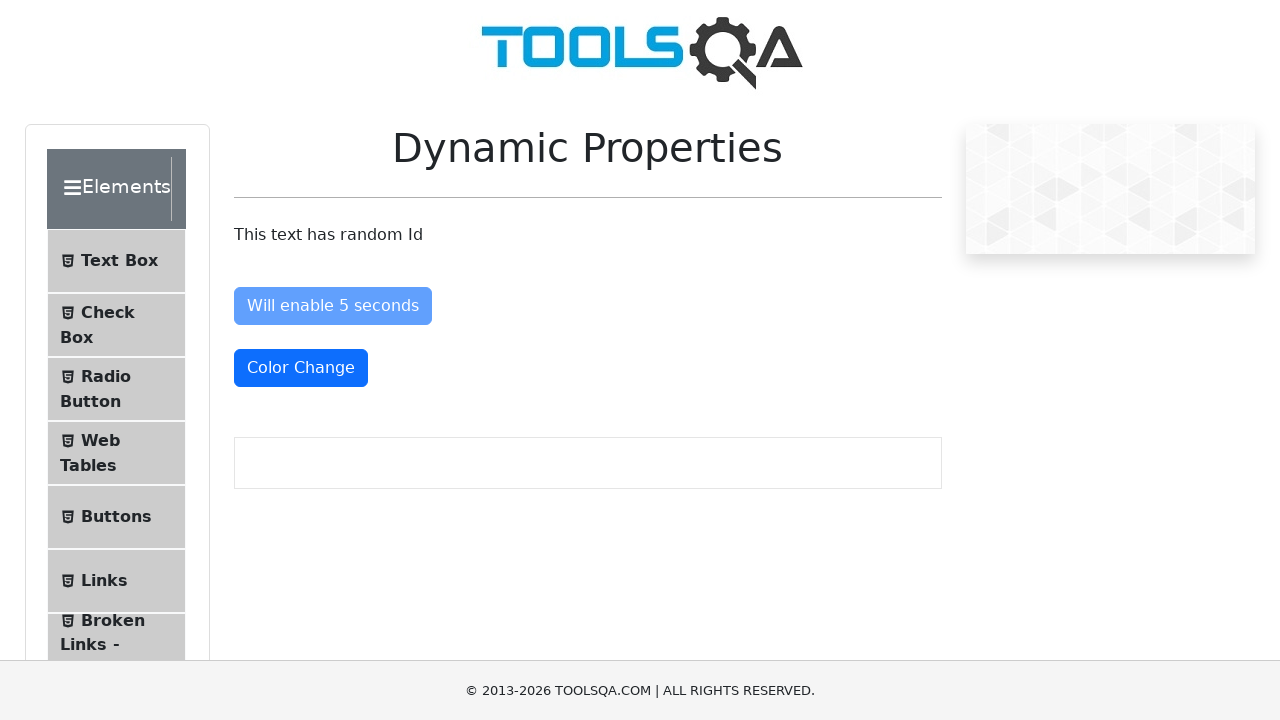

Navigated to DemoQA dynamic properties test page
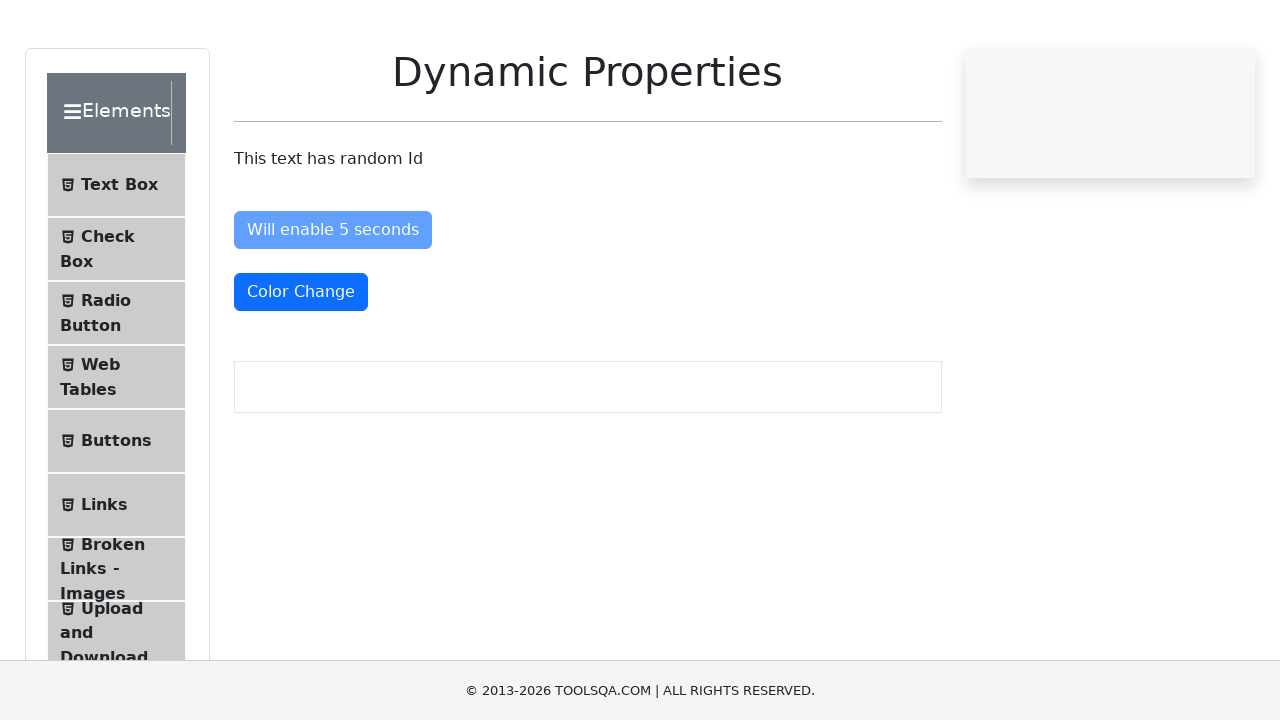

Element #visibleAfter appeared after implicit wait
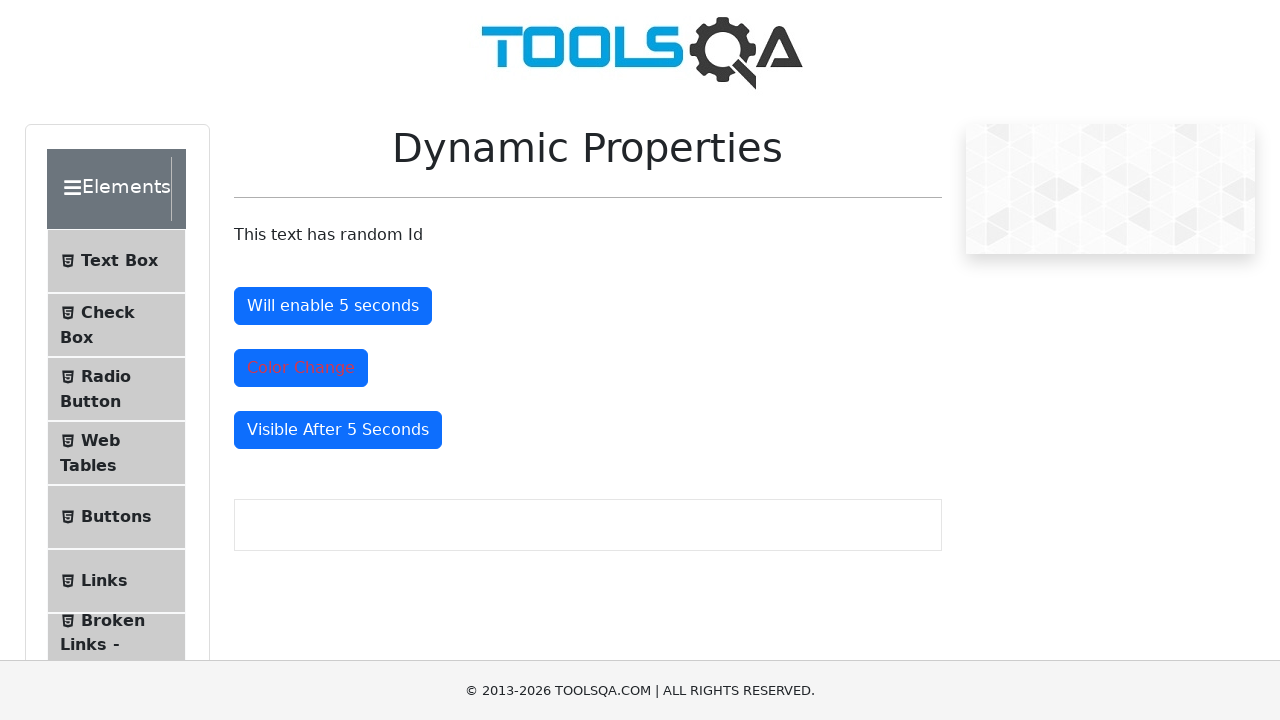

Clicked the #visibleAfter element that appeared after delay at (338, 430) on #visibleAfter
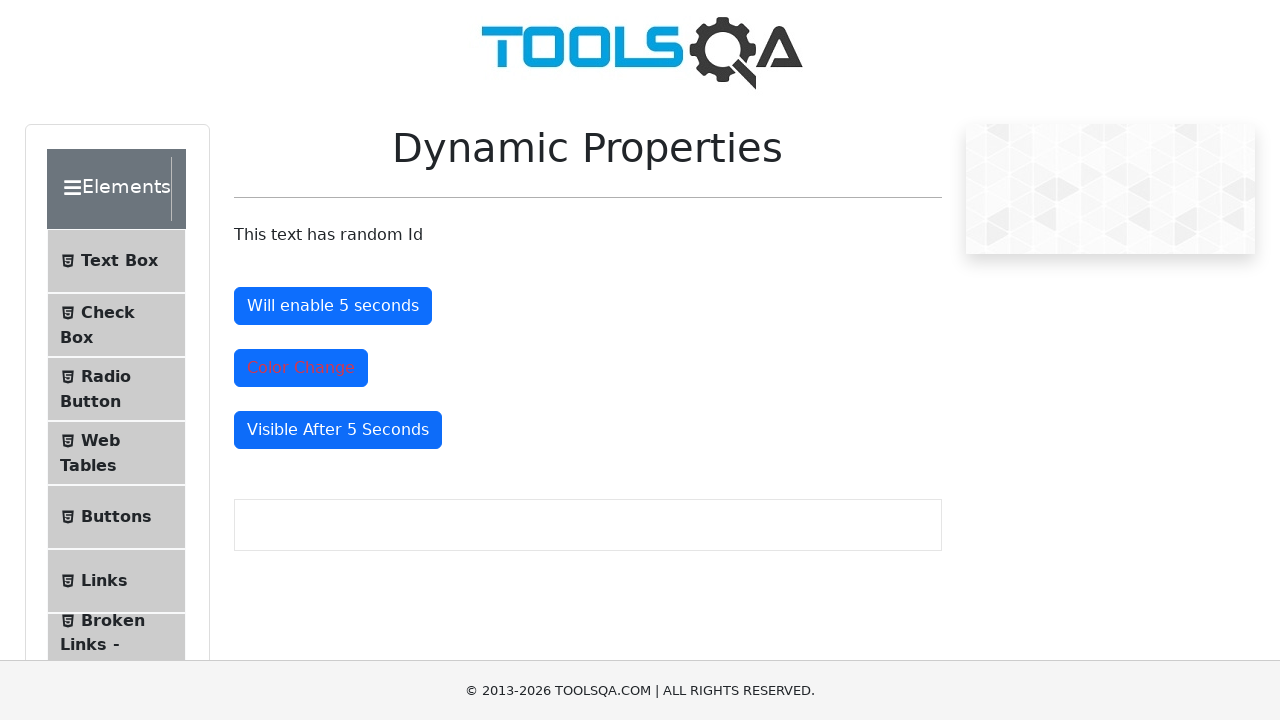

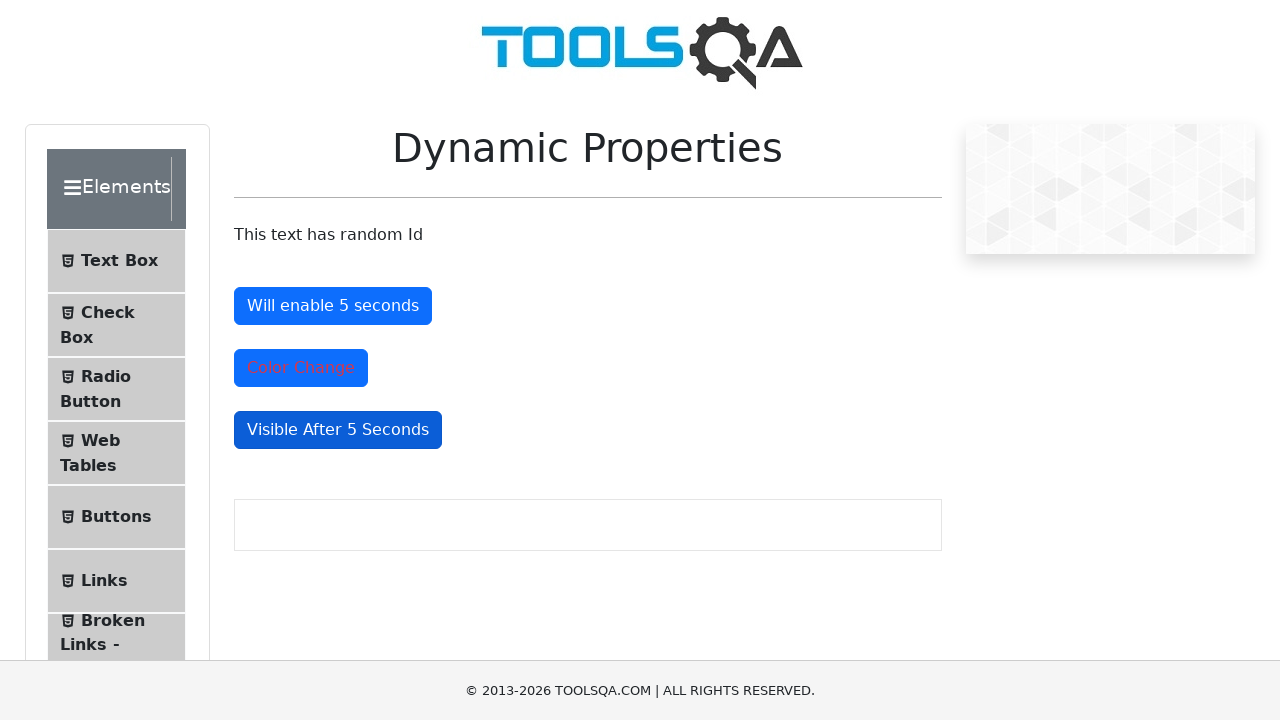